Tests navigation links in the footer section by opening each link in a new tab and verifying they load correctly

Starting URL: https://rahulshettyacademy.com/AutomationPractice/

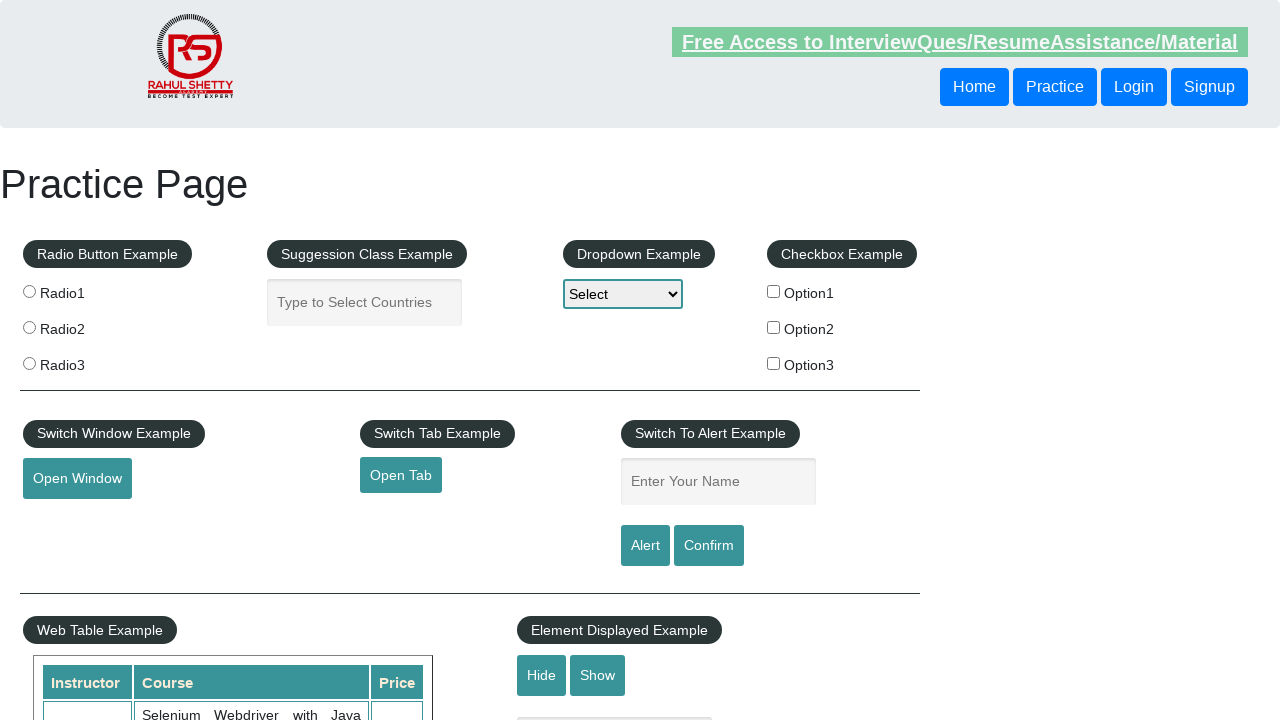

Counted all links on page: 27 total
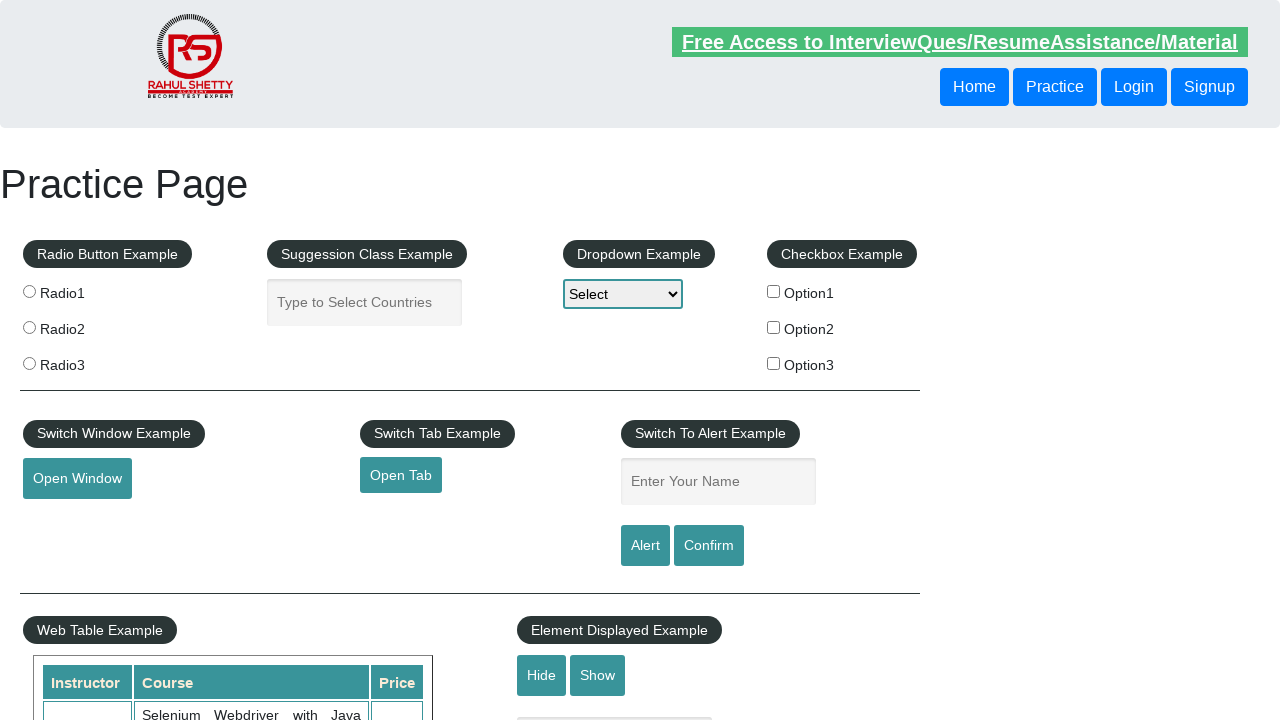

Located footer section with ID 'gf-BIG'
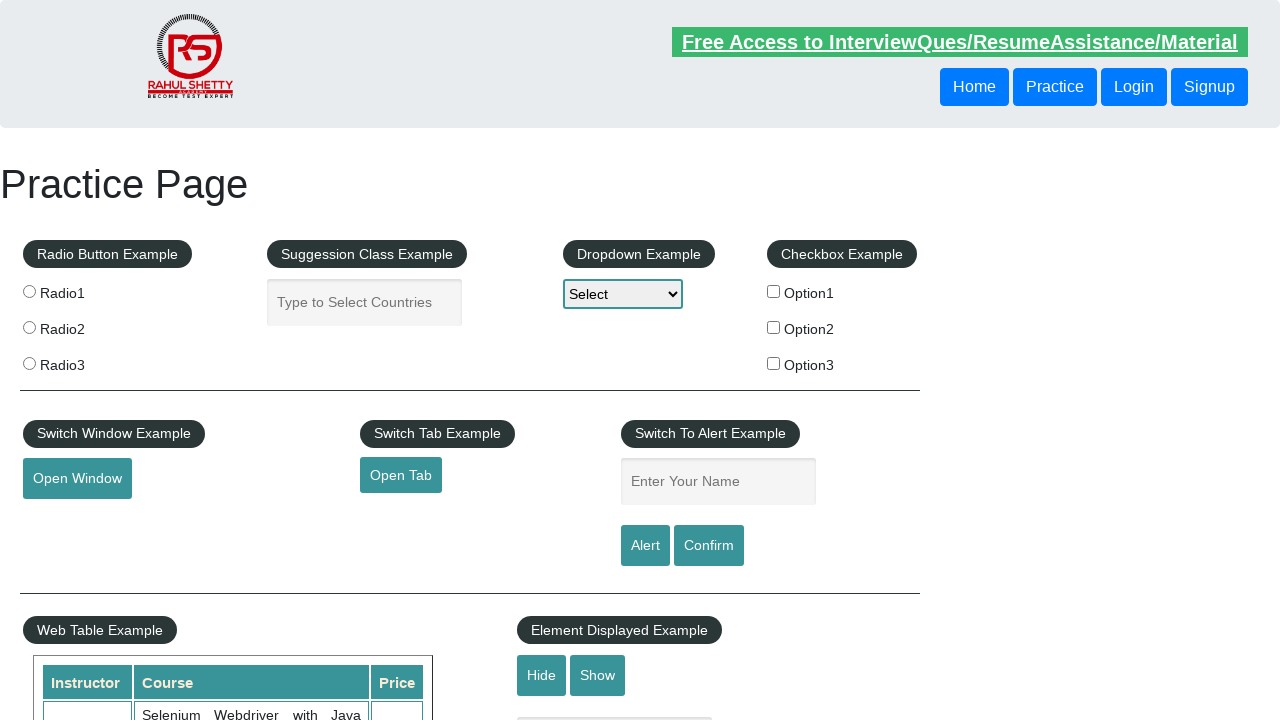

Counted footer links: 20 total
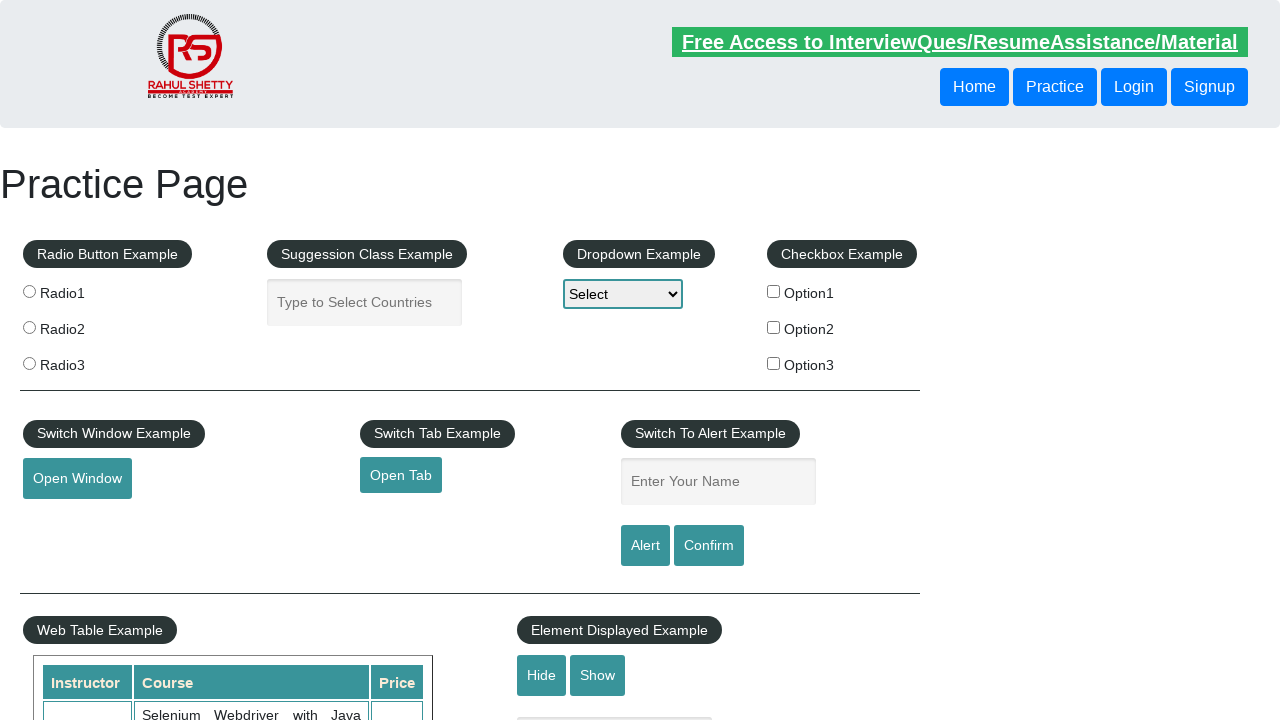

Located first footer column
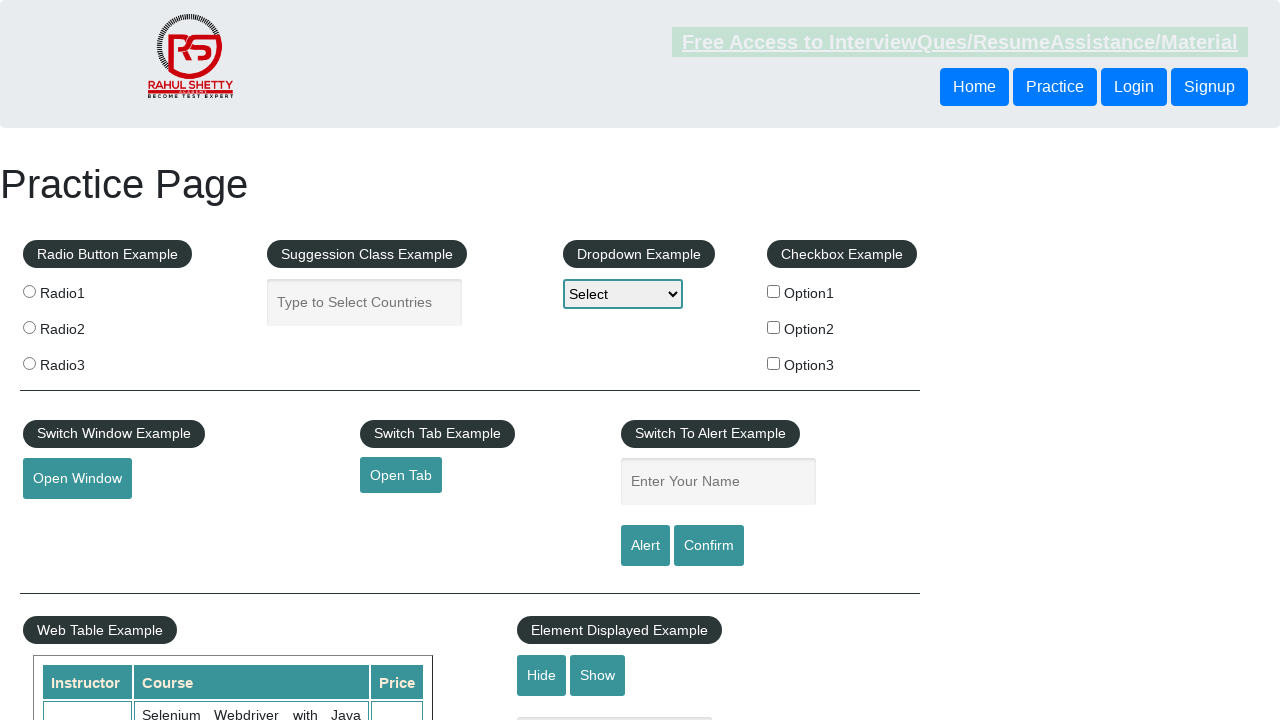

Counted first footer column links: 5 total
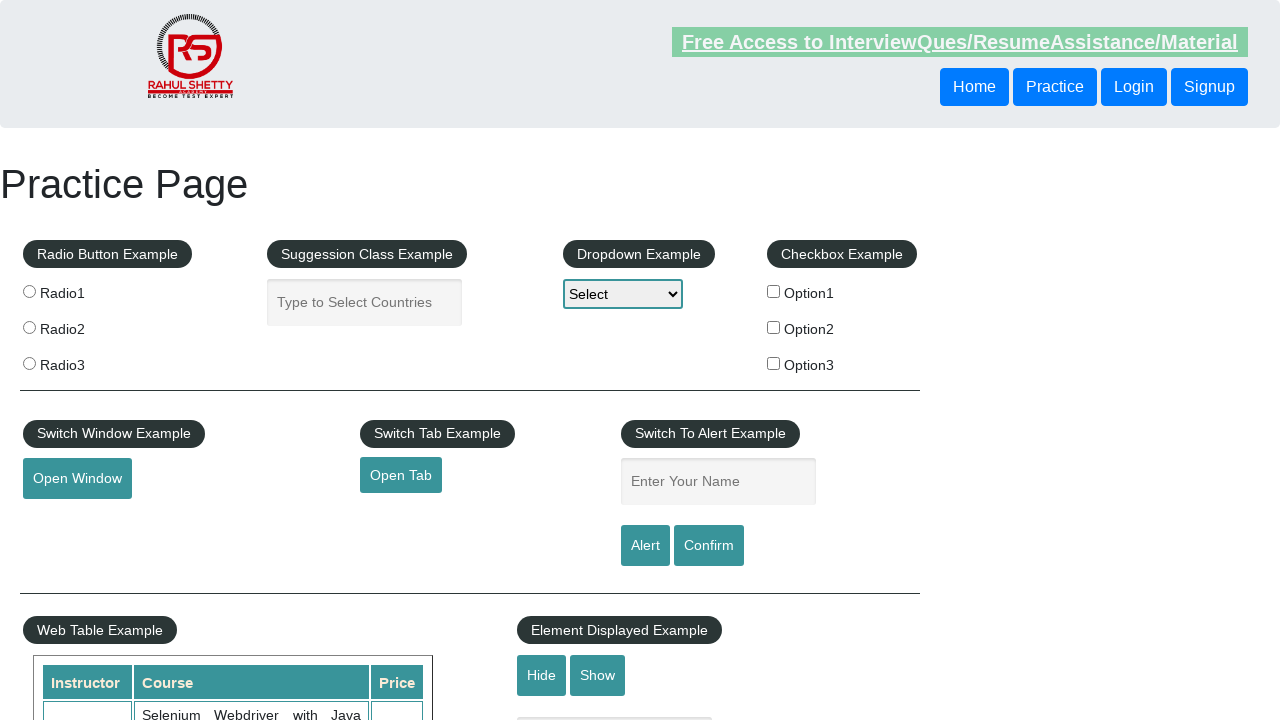

Opened footer link 1 in new tab using Ctrl+Click at (68, 520) on xpath=//div[@id='gf-BIG']/table/tbody/tr/td[1]/ul >> a >> nth=1
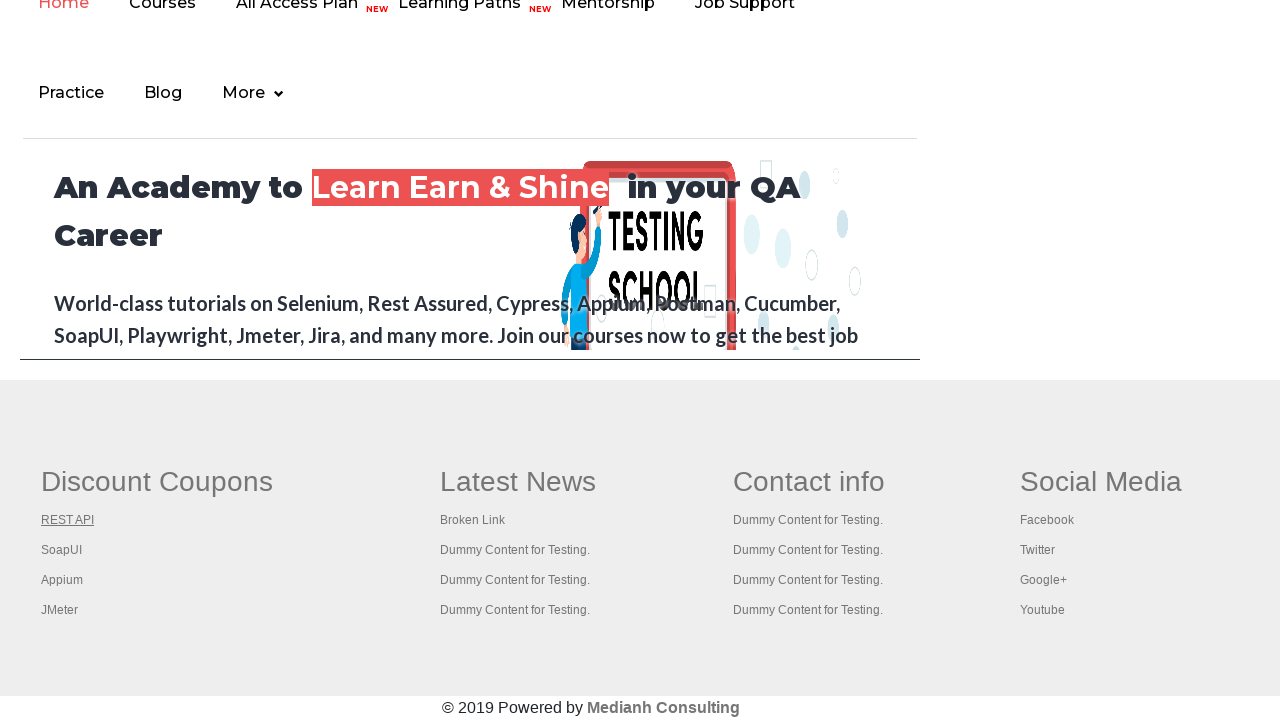

New tab opened with title: 'REST API Tutorial'
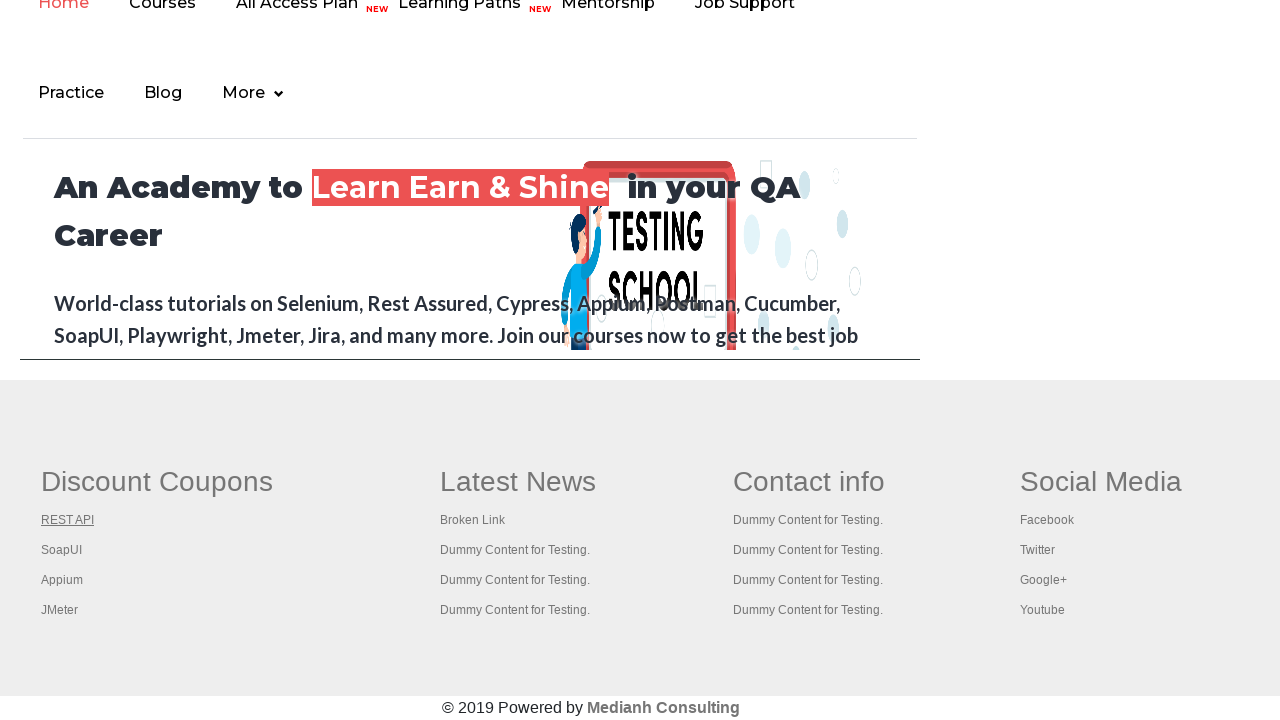

Closed tab for link 1
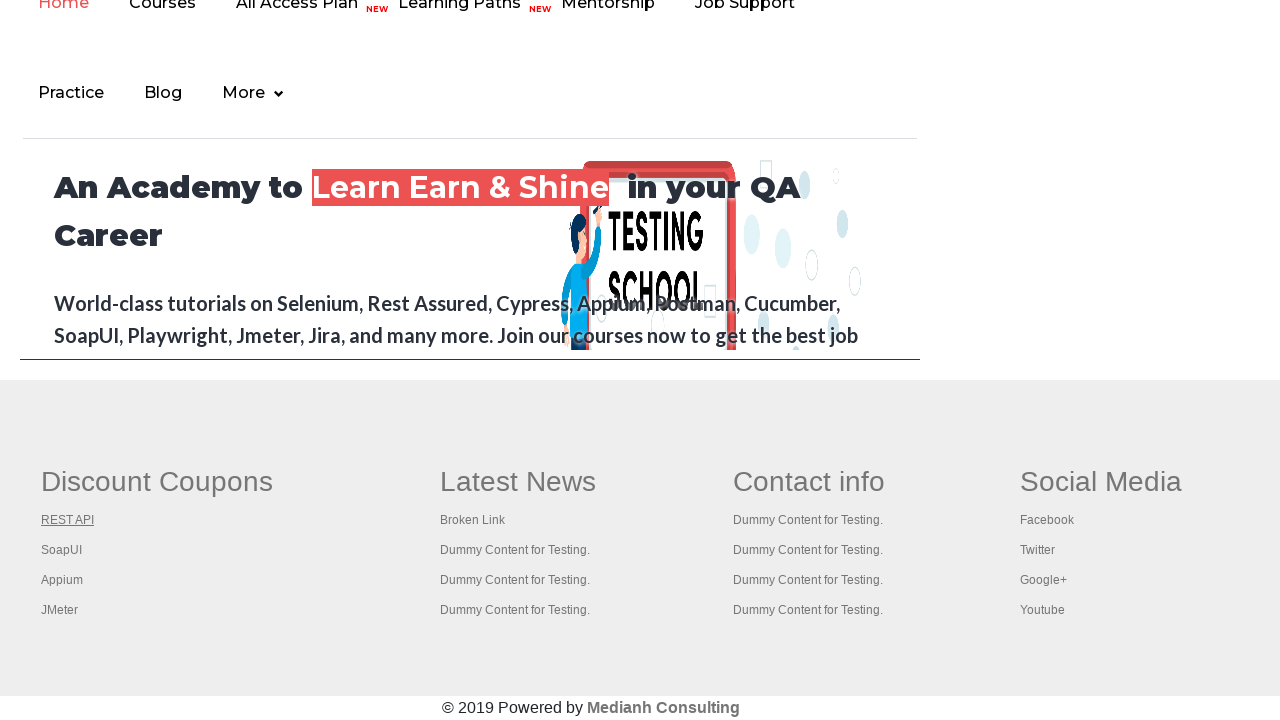

Opened footer link 2 in new tab using Ctrl+Click at (62, 550) on xpath=//div[@id='gf-BIG']/table/tbody/tr/td[1]/ul >> a >> nth=2
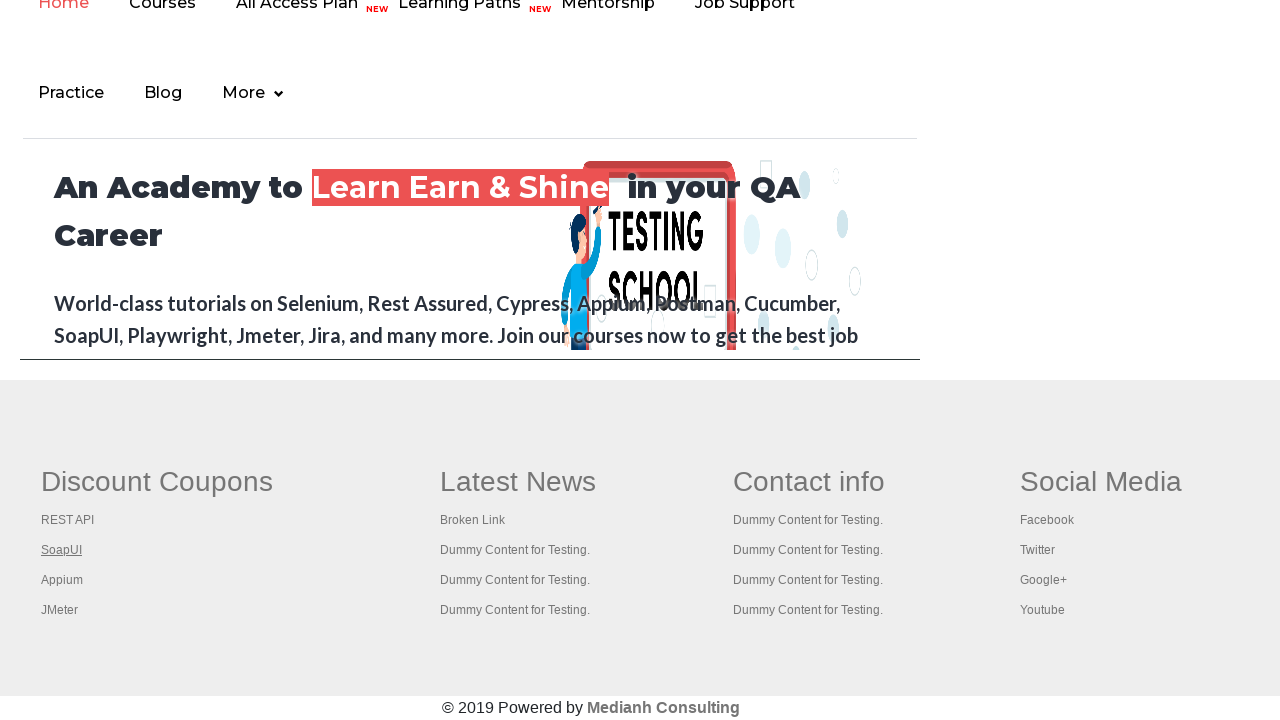

New tab opened with title: 'The World’s Most Popular API Testing Tool | SoapUI'
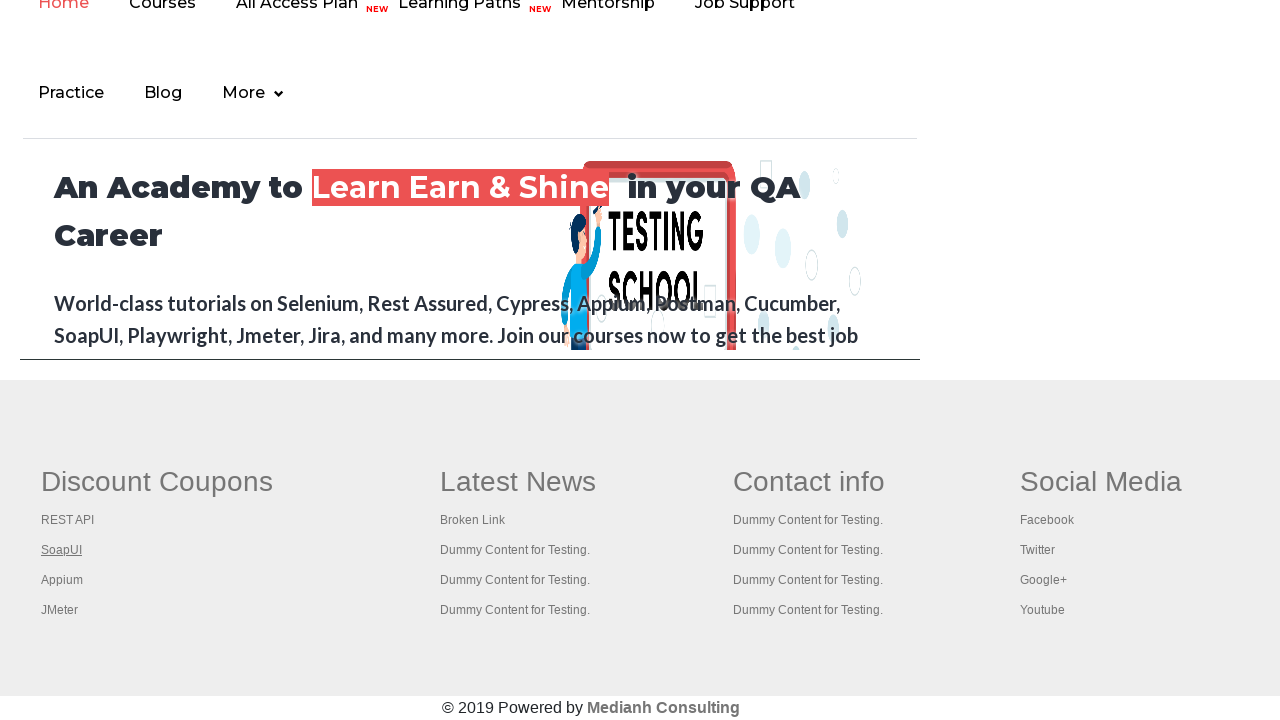

Closed tab for link 2
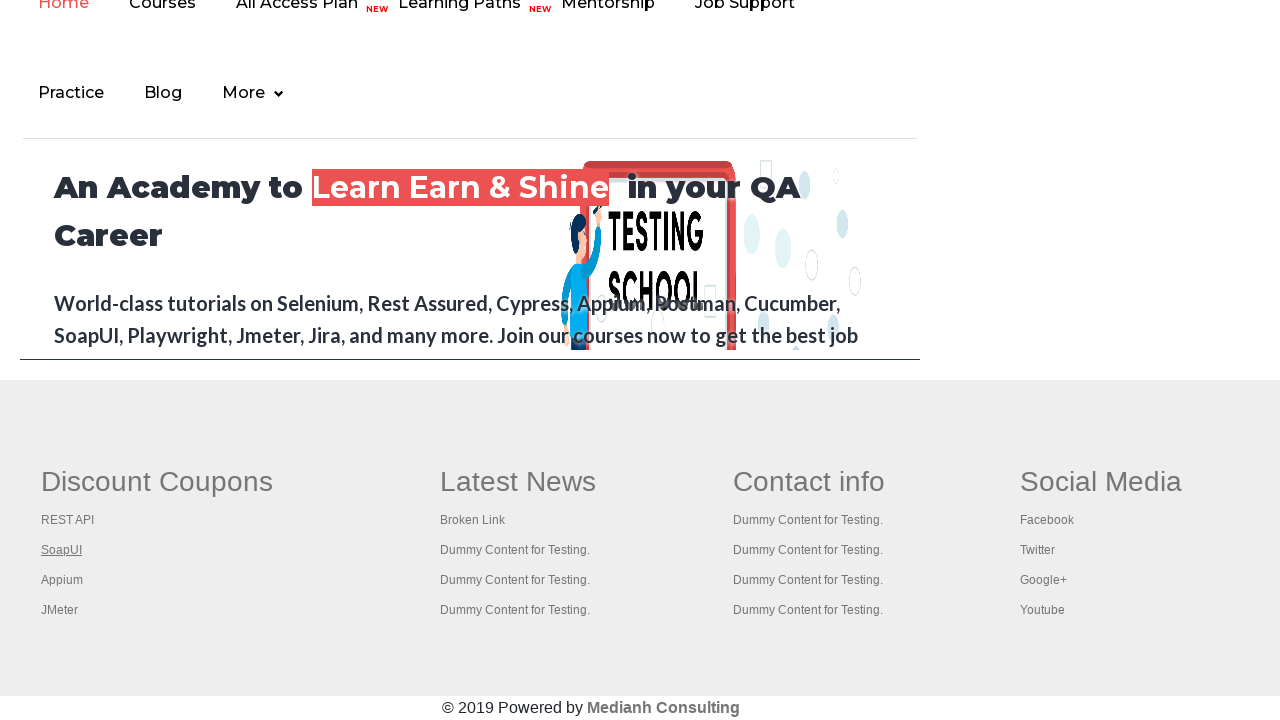

Opened footer link 3 in new tab using Ctrl+Click at (62, 580) on xpath=//div[@id='gf-BIG']/table/tbody/tr/td[1]/ul >> a >> nth=3
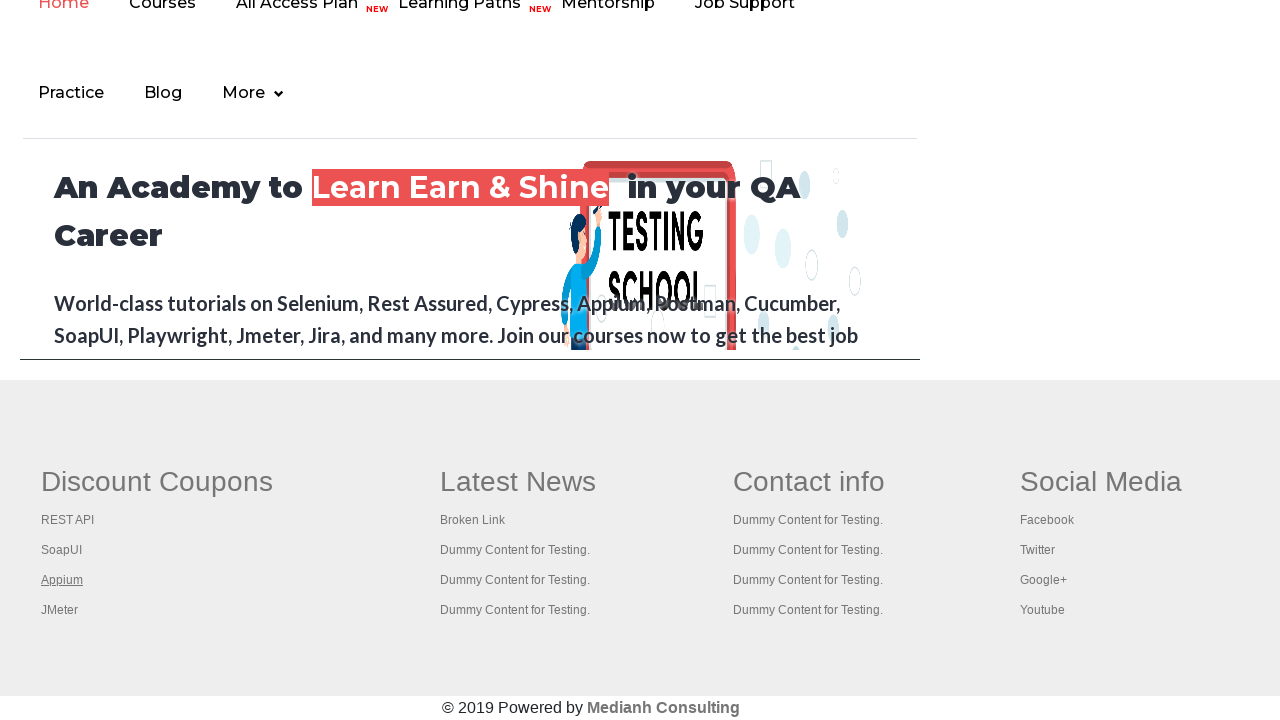

New tab opened with title: ''
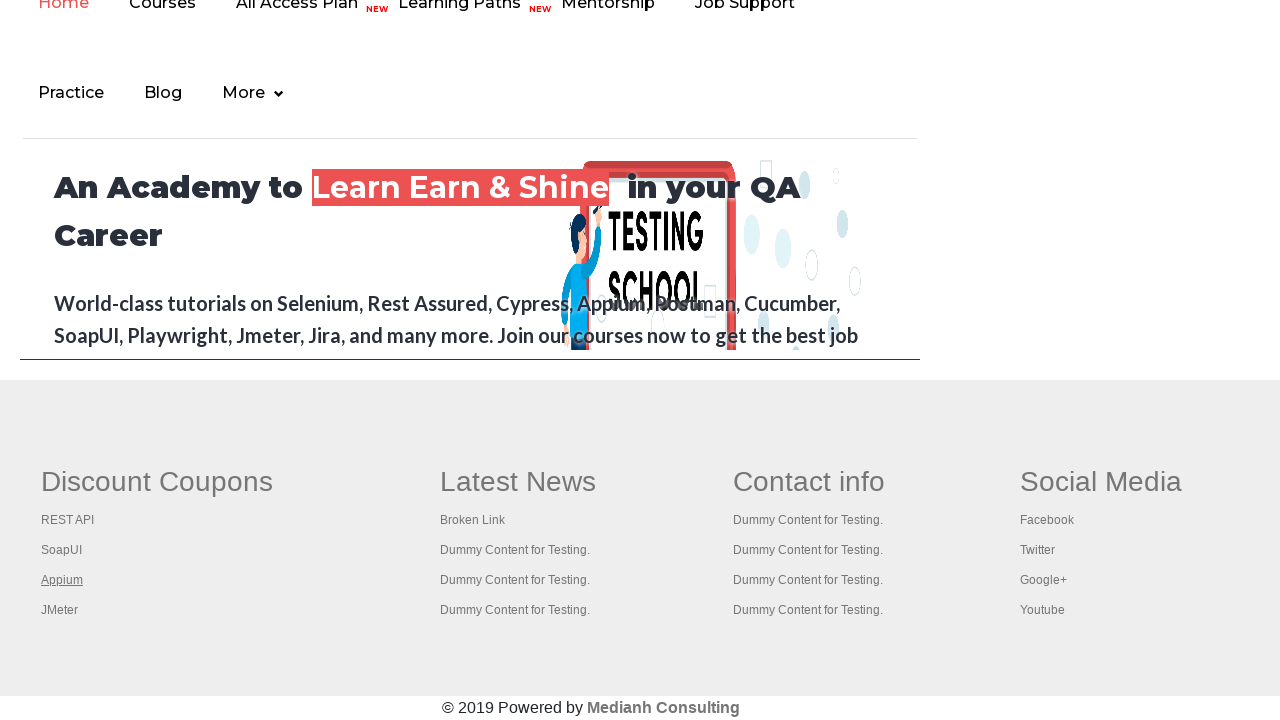

Closed tab for link 3
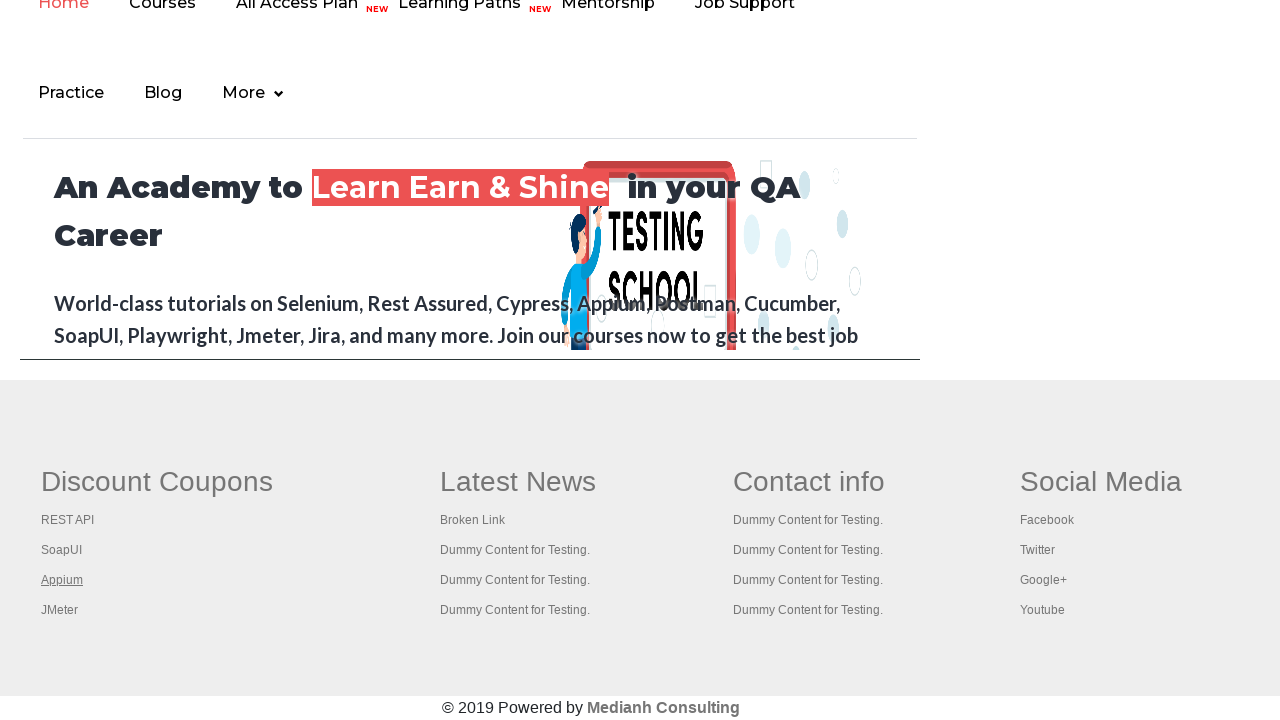

Opened footer link 4 in new tab using Ctrl+Click at (60, 610) on xpath=//div[@id='gf-BIG']/table/tbody/tr/td[1]/ul >> a >> nth=4
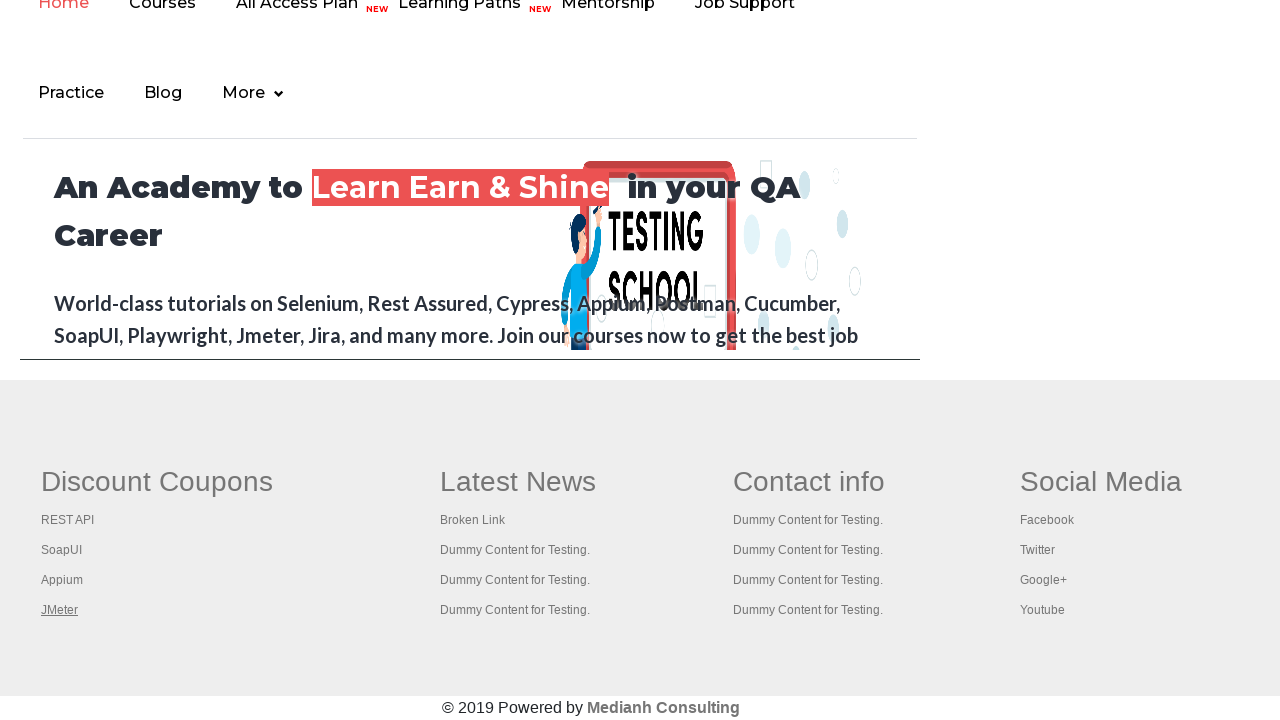

New tab opened with title: 'Apache JMeter - Apache JMeter™'
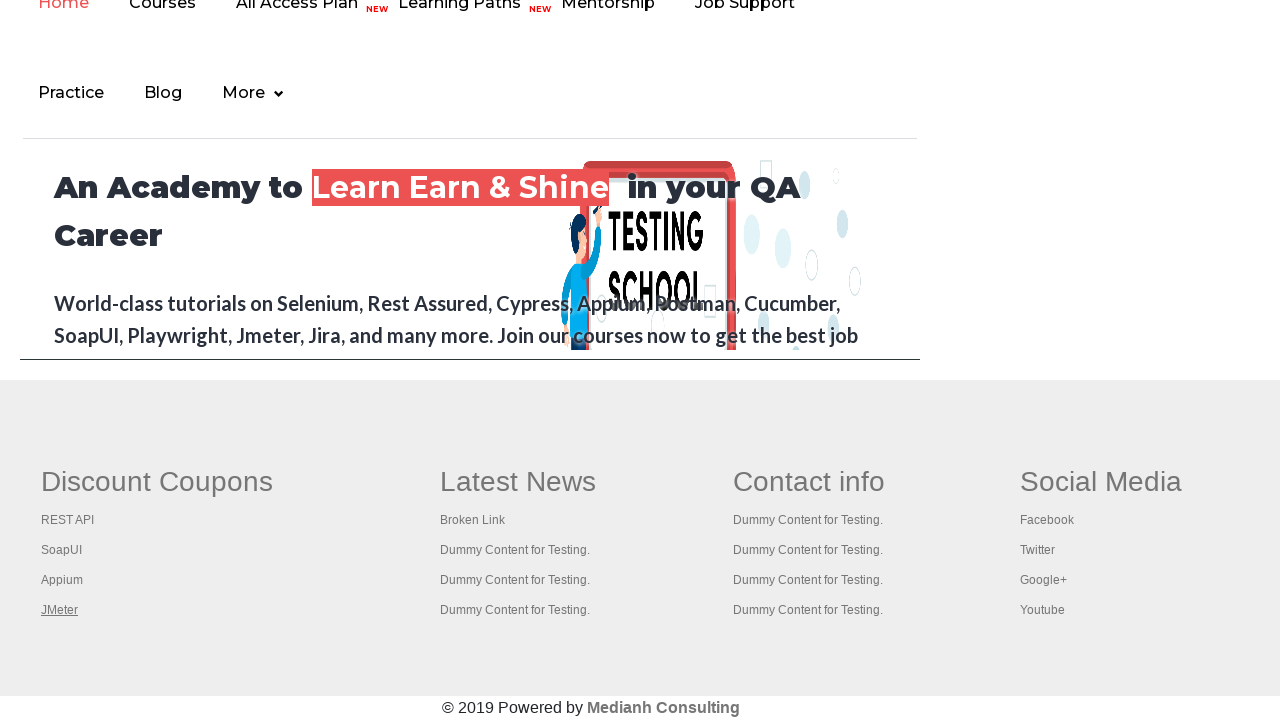

Closed tab for link 4
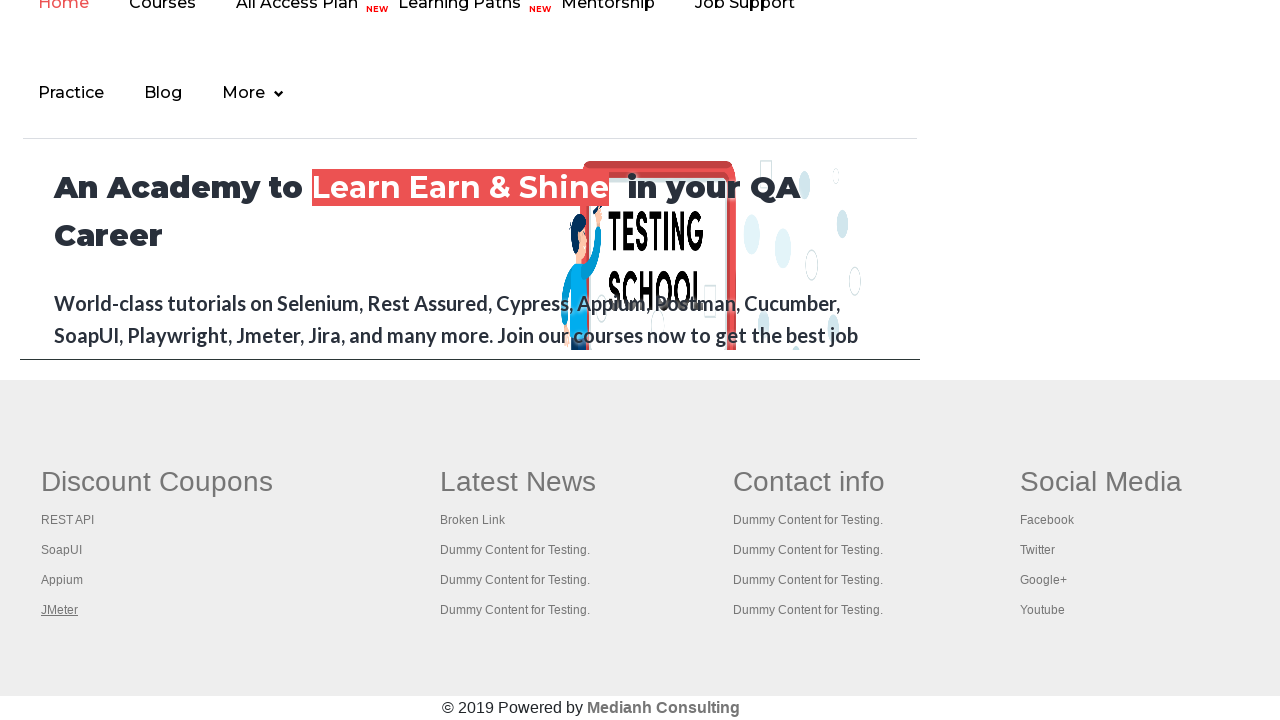

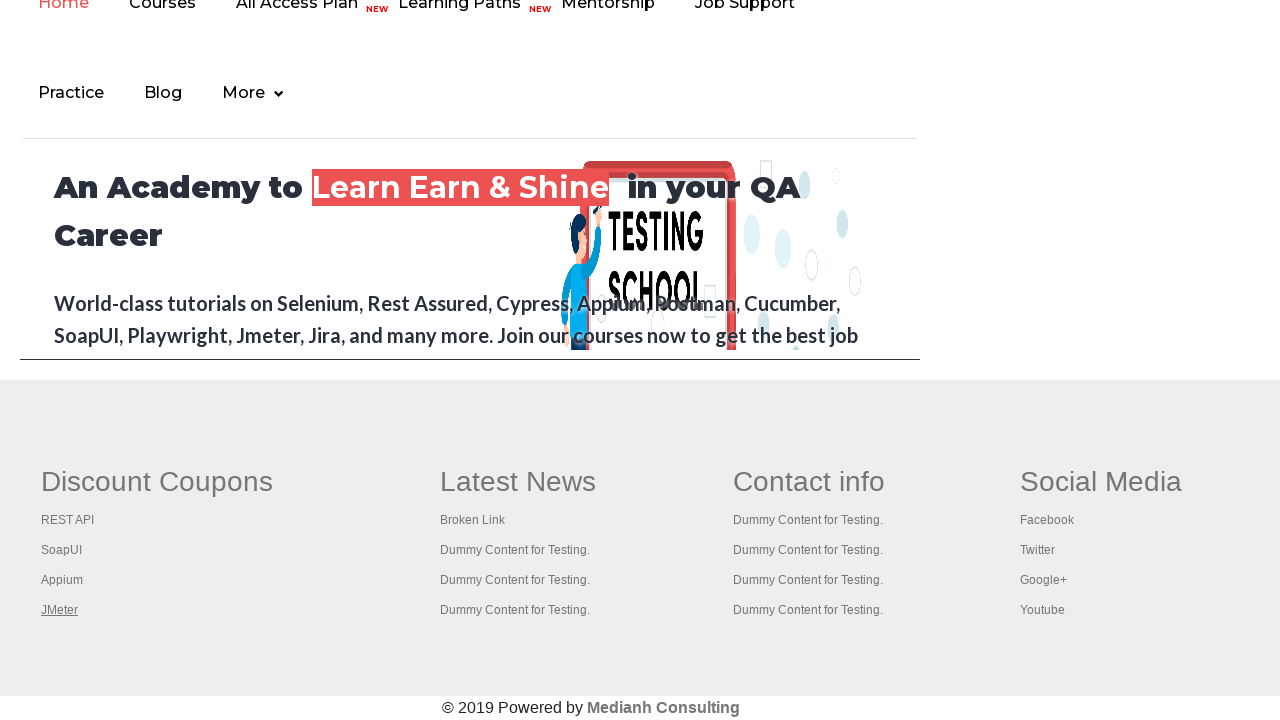